Navigates to a Chinese financial news page and verifies that the news list content loads with news items containing titles, info, and timestamps.

Starting URL: https://finance.eastmoney.com/a/ccjdd.html

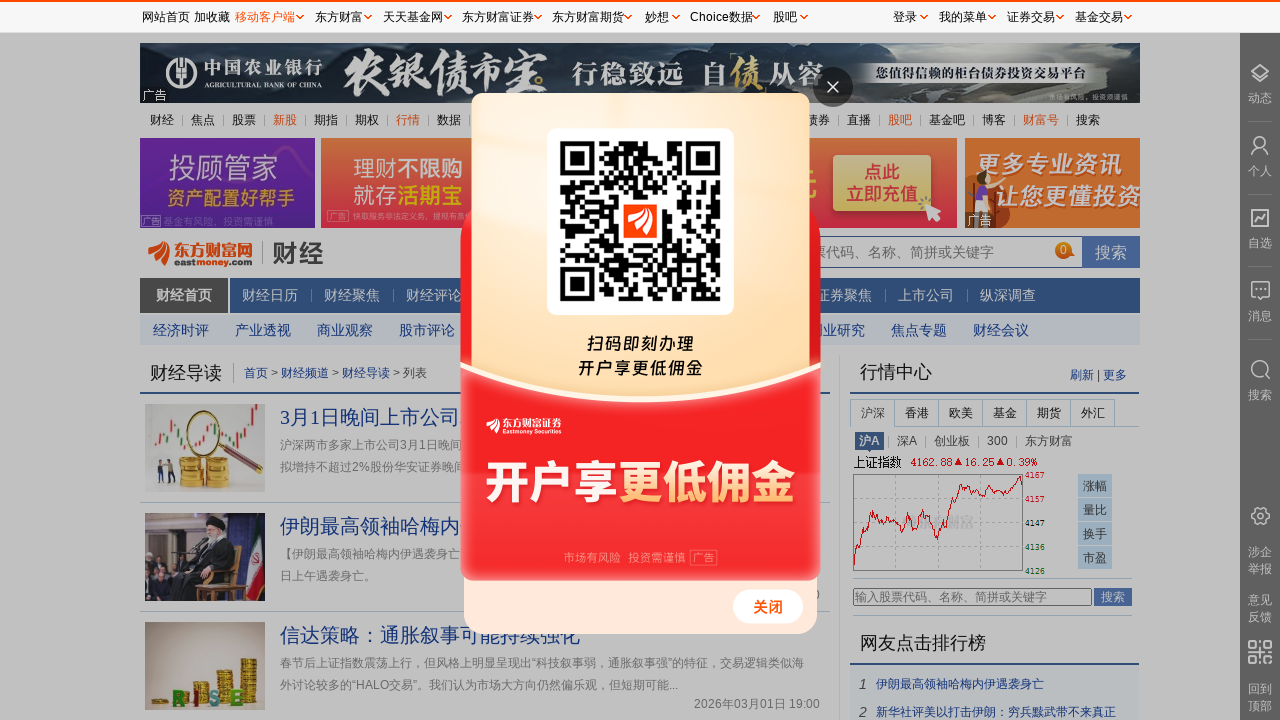

Page fully loaded
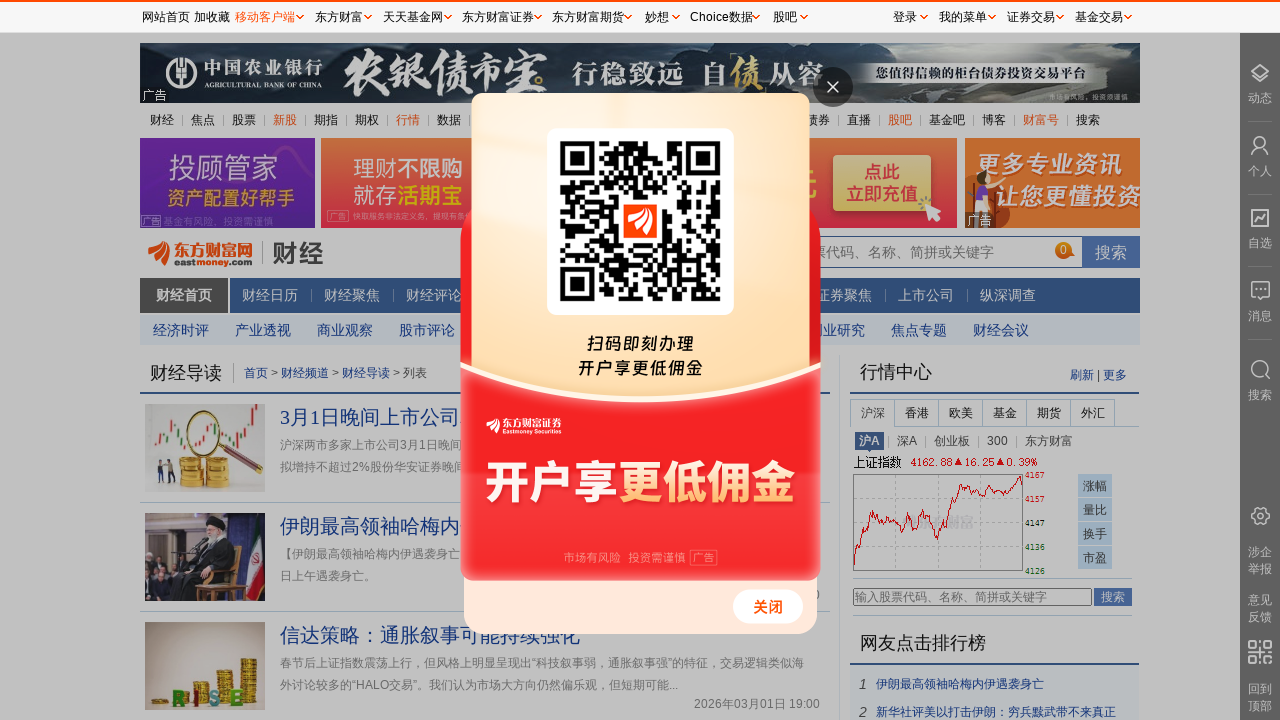

News list container #newsListContent is present
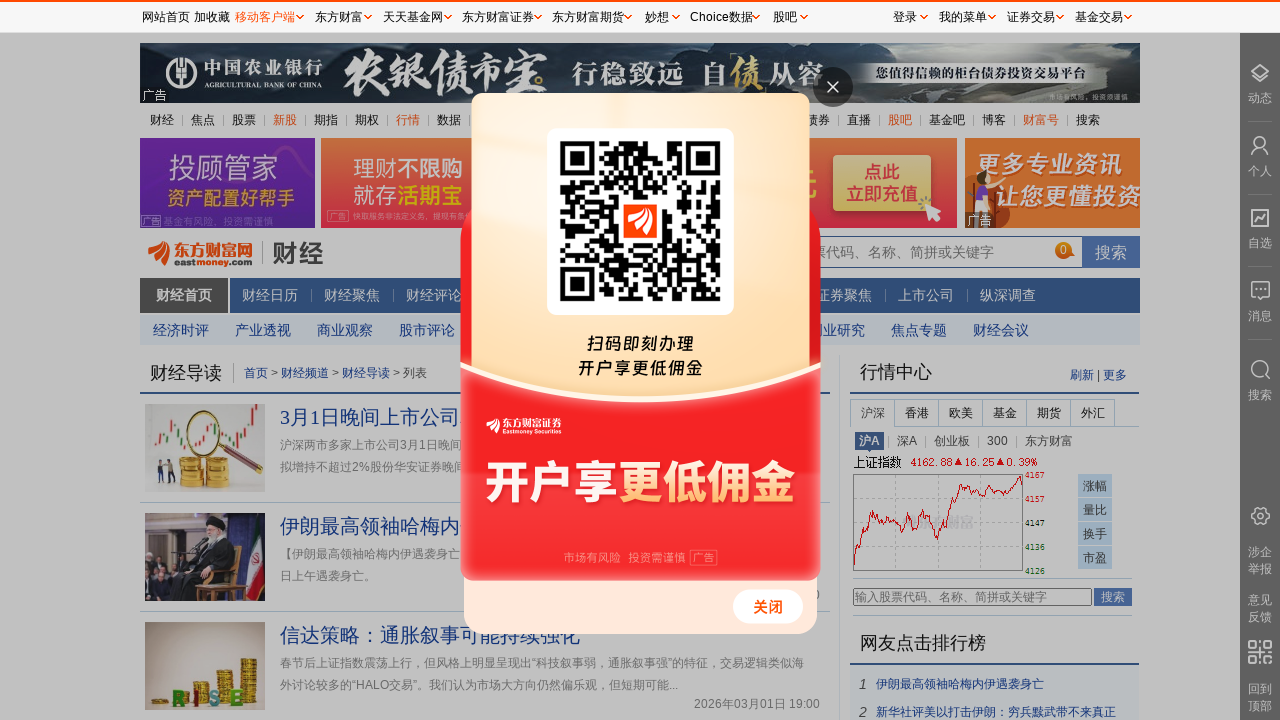

News list items loaded in #newsListContent
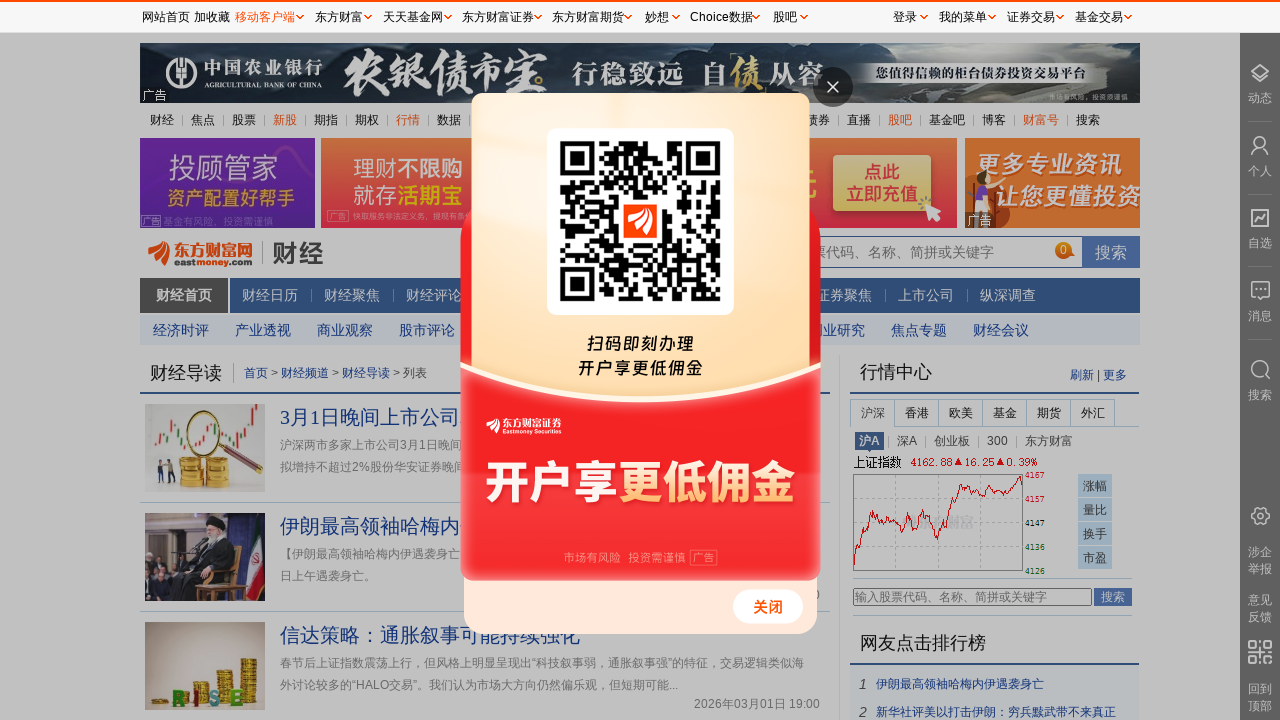

News item titles are present
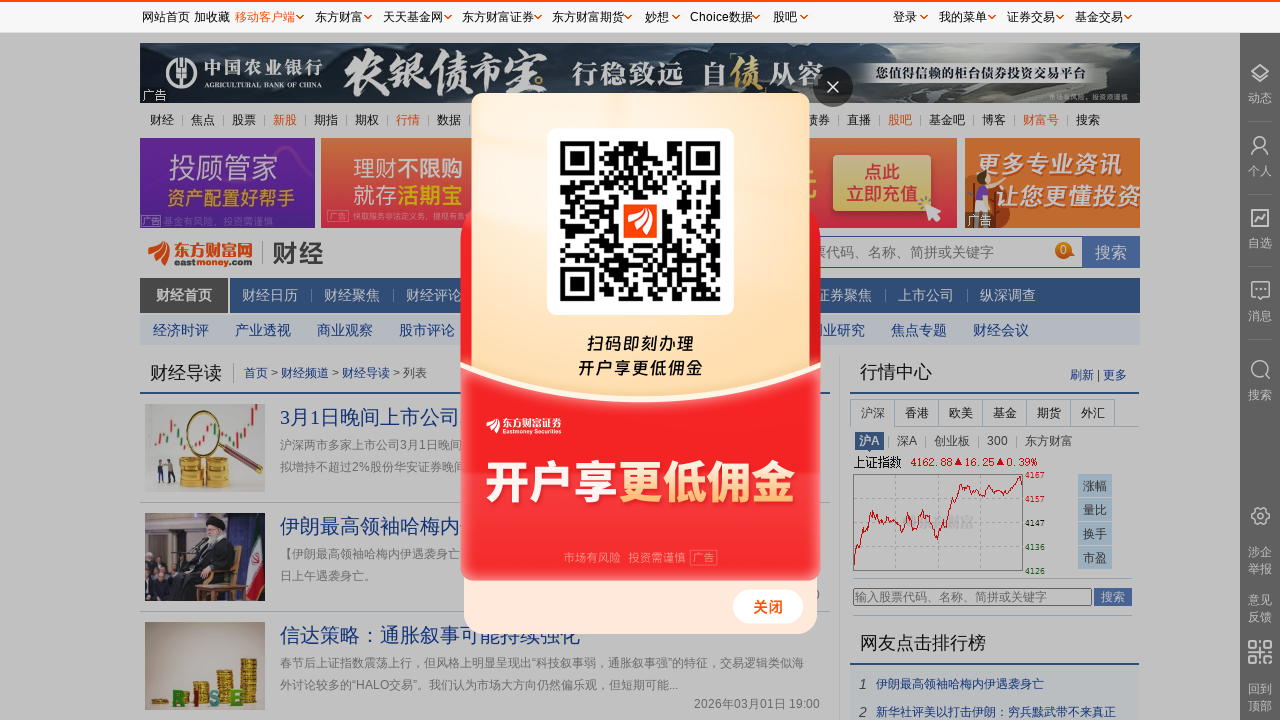

News item info sections are present
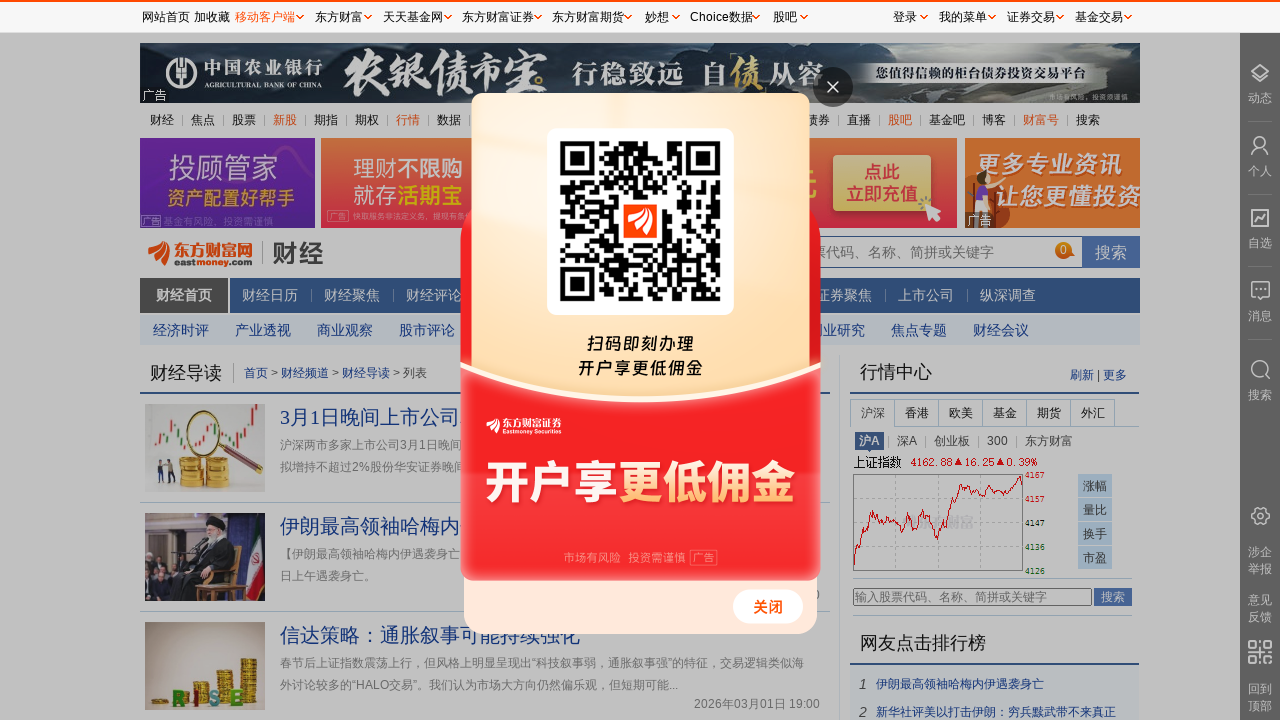

News item timestamps are present
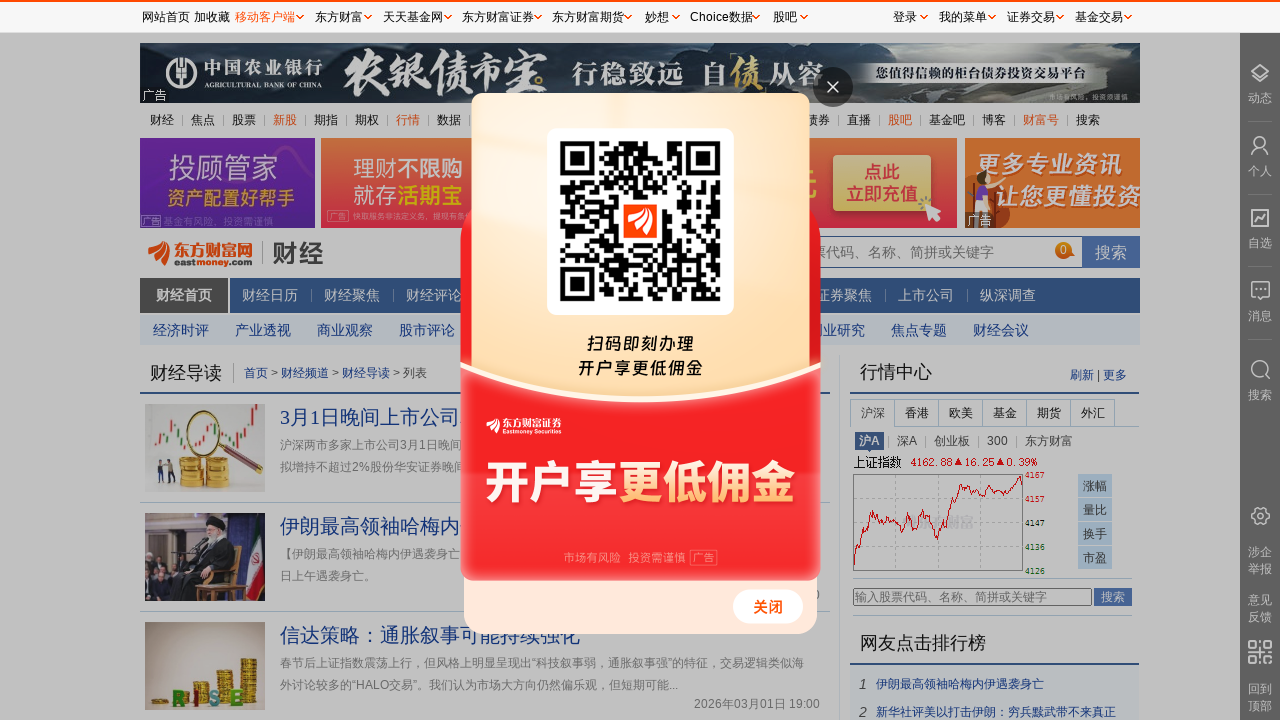

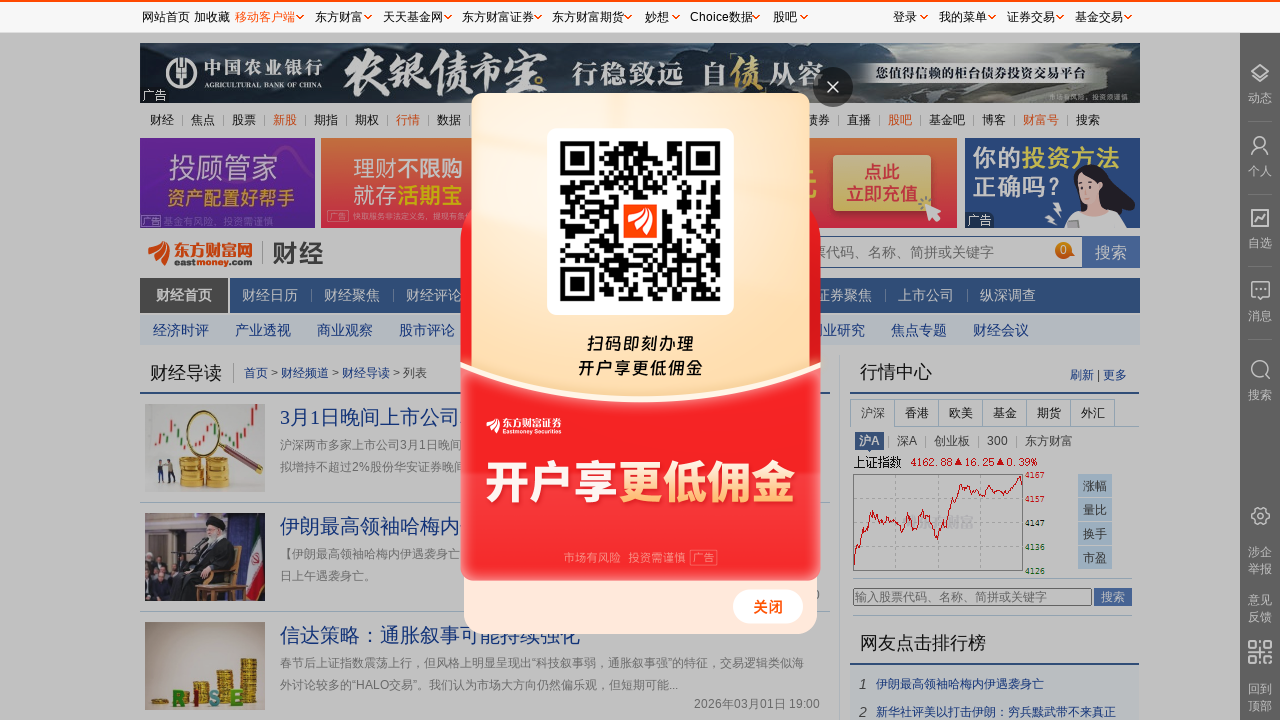